Navigates to the SDET Live website and verifies the page loads successfully.

Starting URL: https://sdet.live

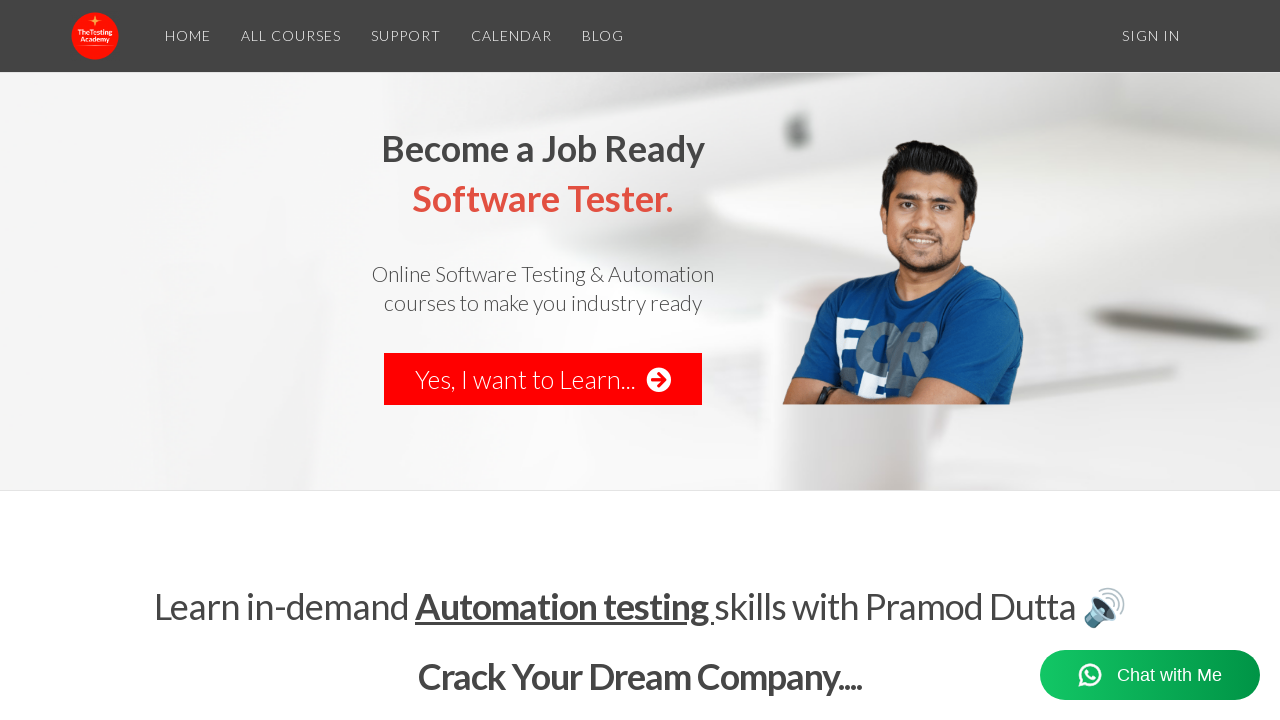

Navigated to https://sdet.live
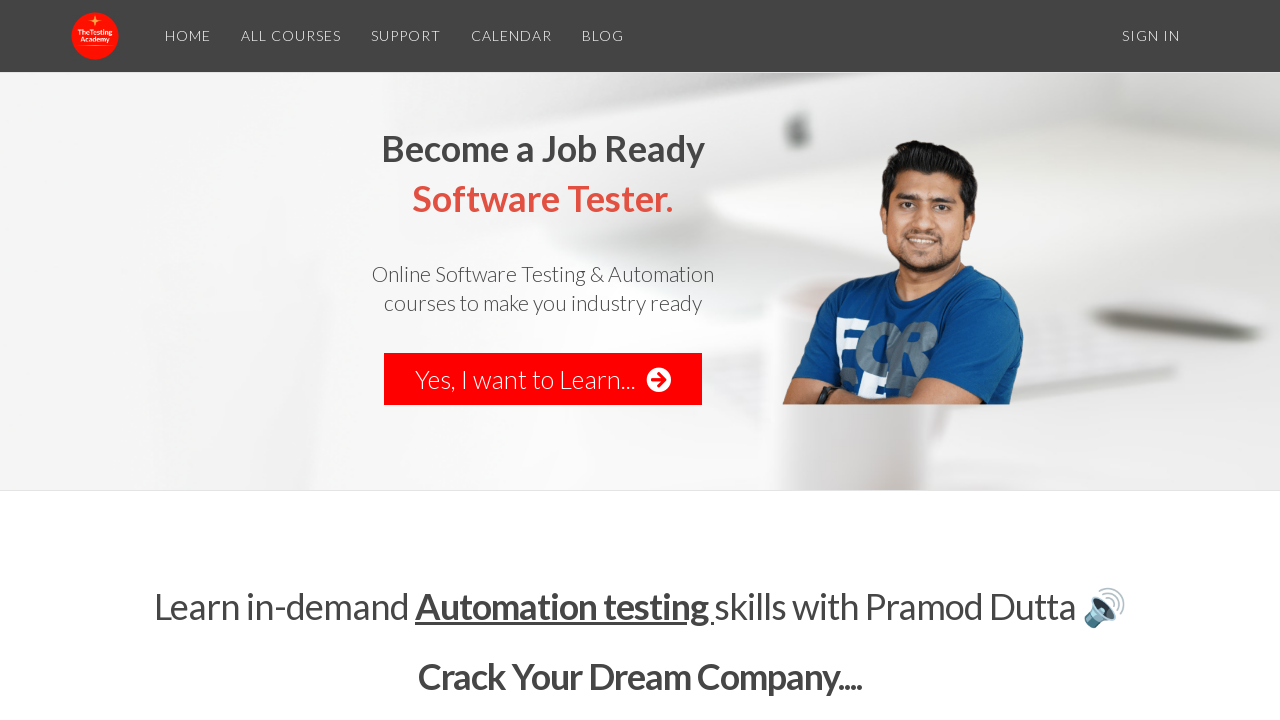

Page DOM content loaded successfully
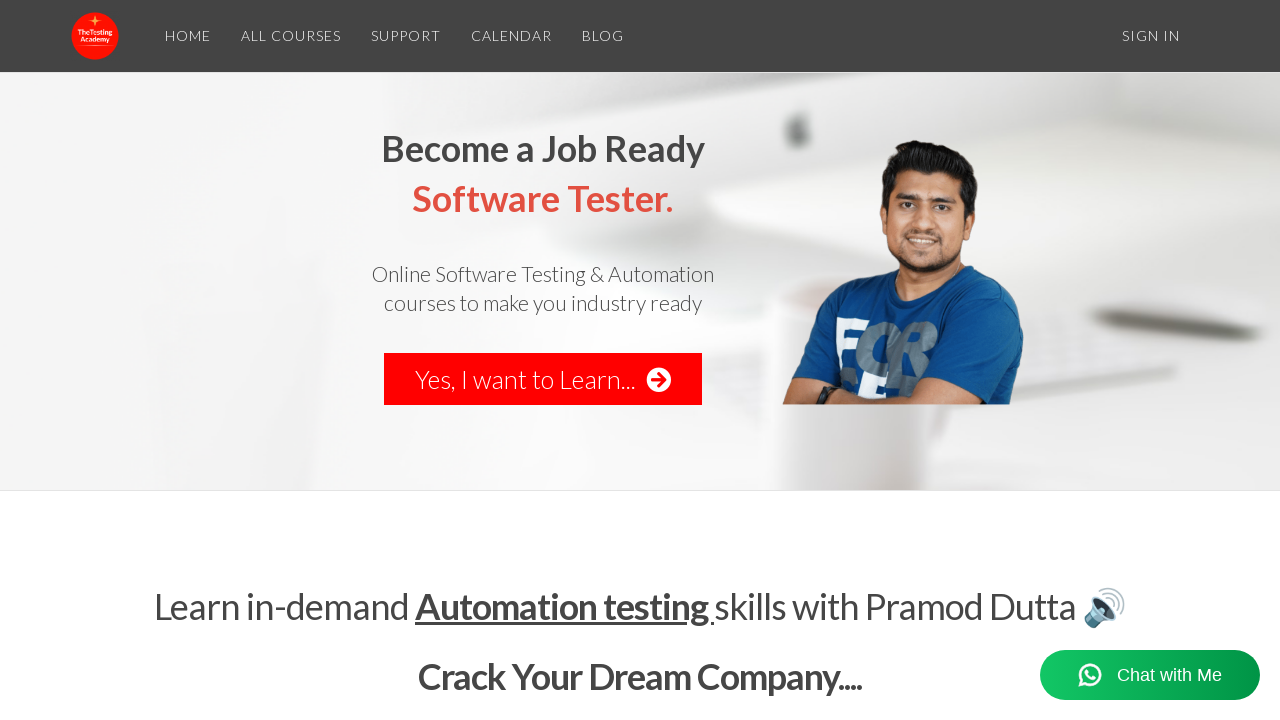

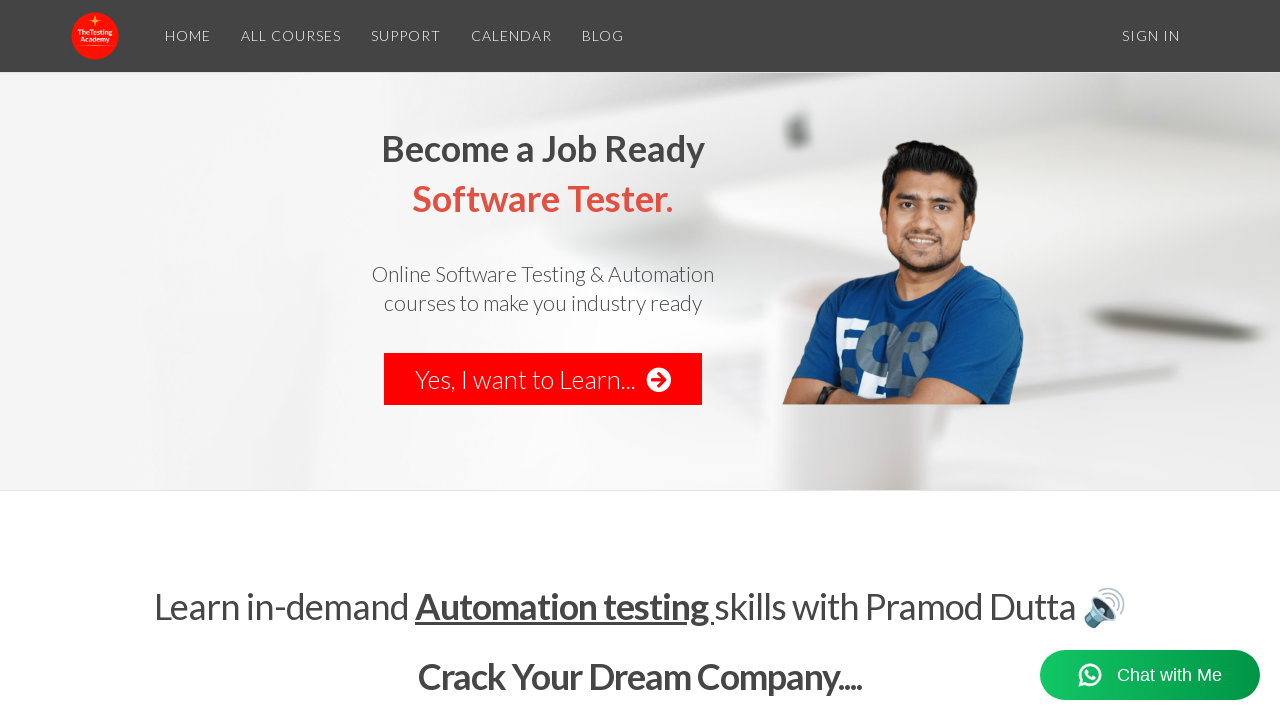